Verifies a product table structure by checking column and row counts, then selects a specific product (Tablet) from the table by clicking its checkbox.

Starting URL: https://testautomationpractice.blogspot.com/

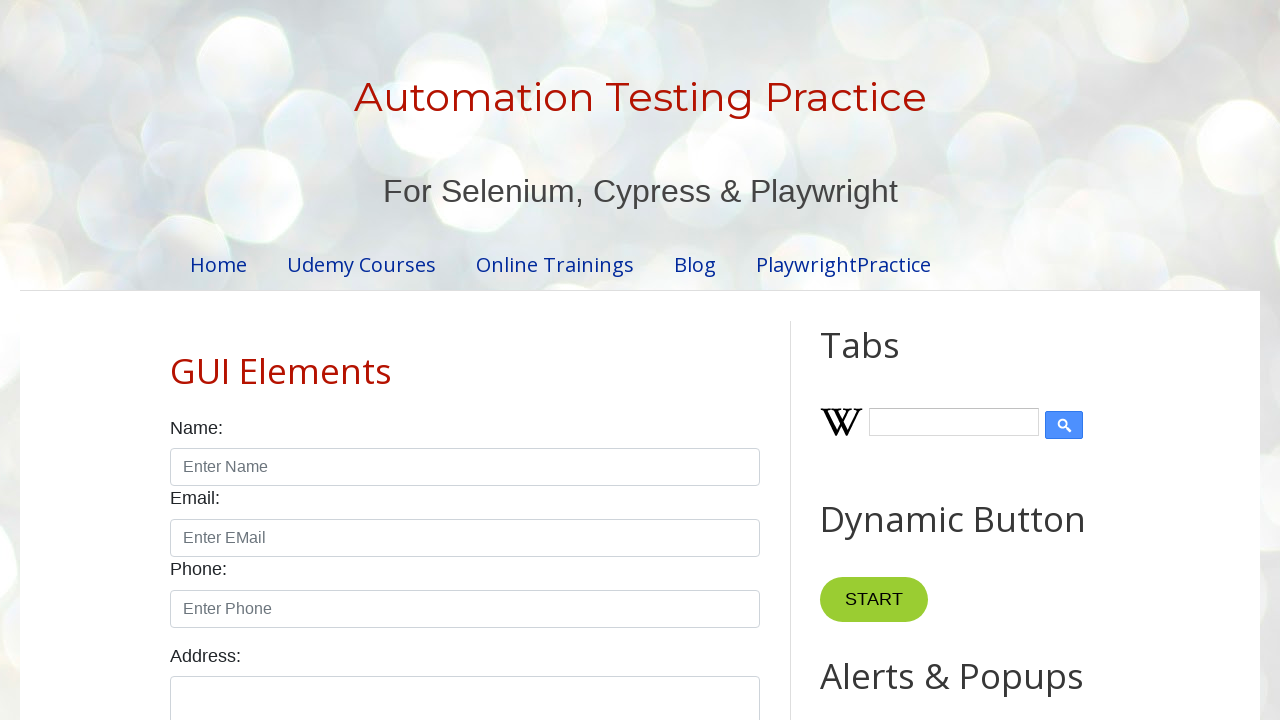

Product table is visible and loaded
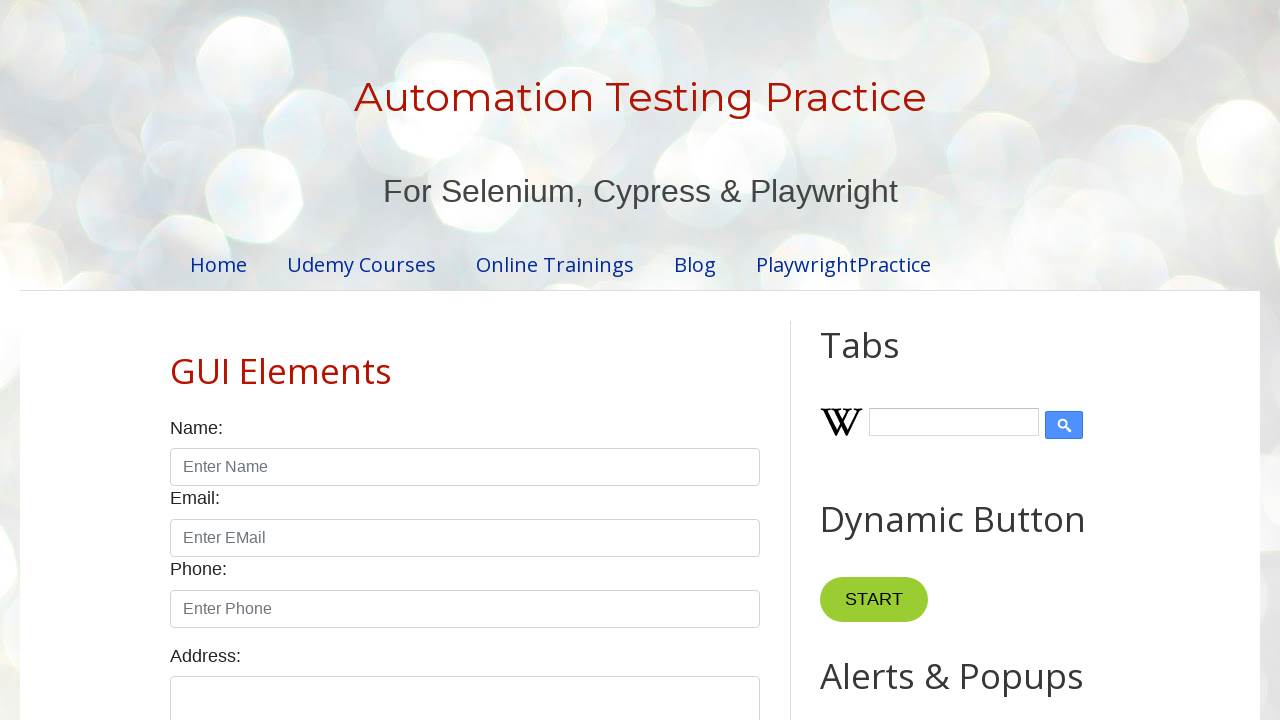

Located table columns and rows for verification
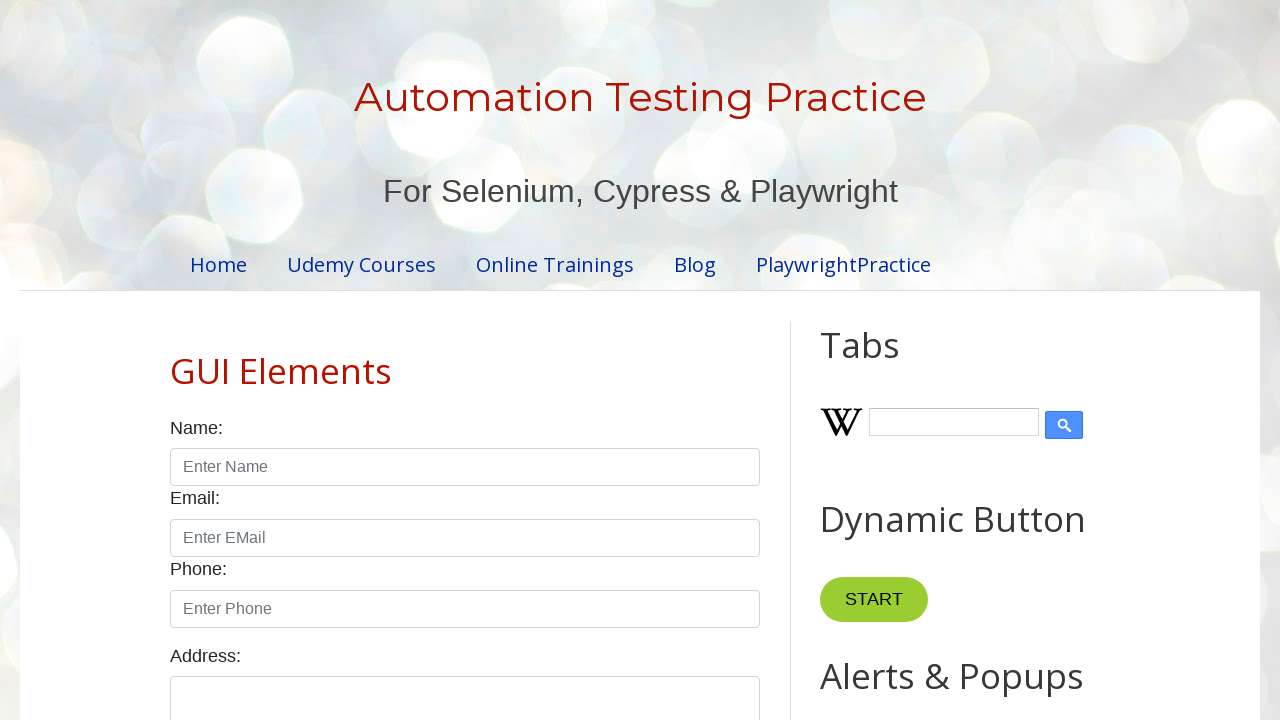

Clicked checkbox for Tablet product in the table at (651, 360) on #productTable >> tbody tr >> internal:has-text="Tablet"i >> internal:has="td" >>
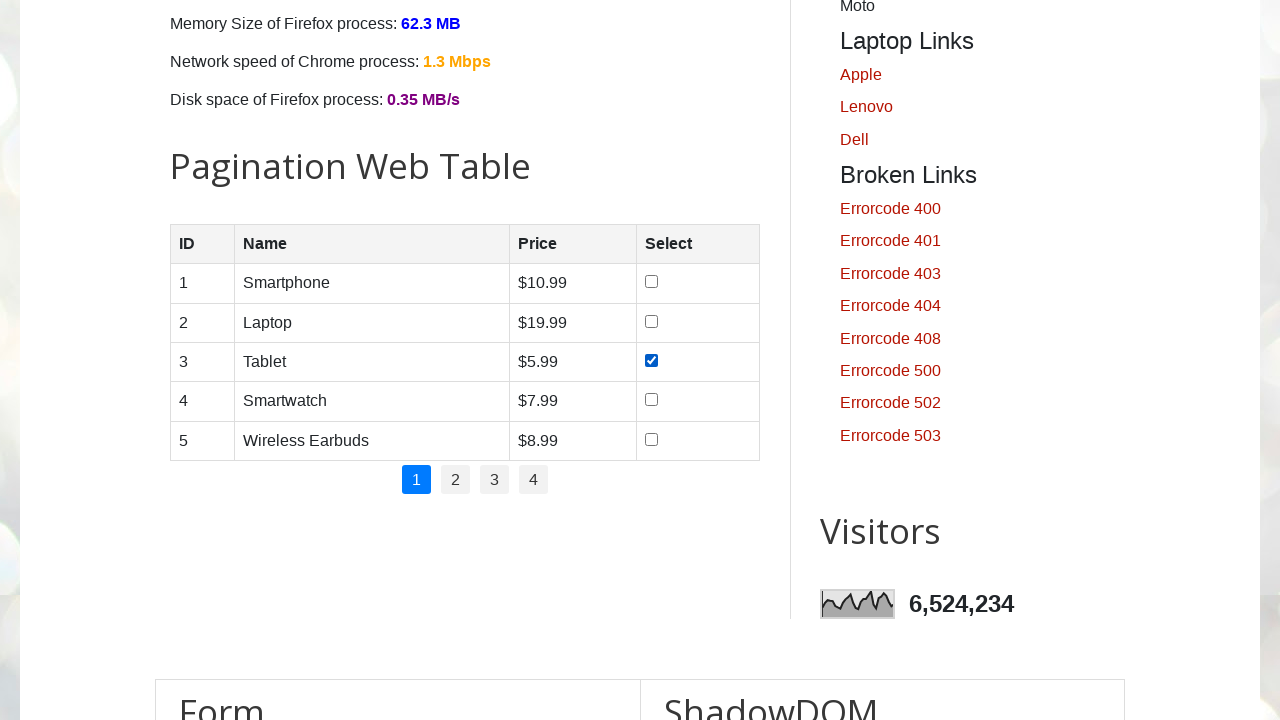

Waited 2 seconds for action to complete
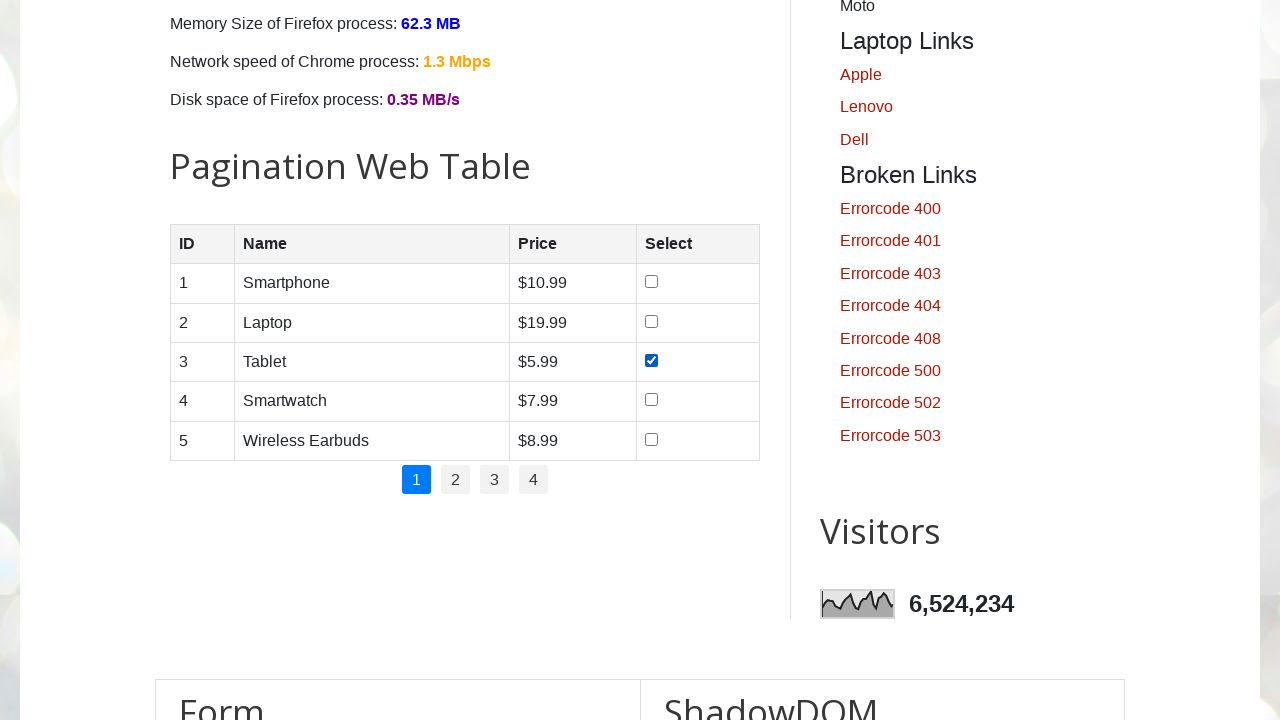

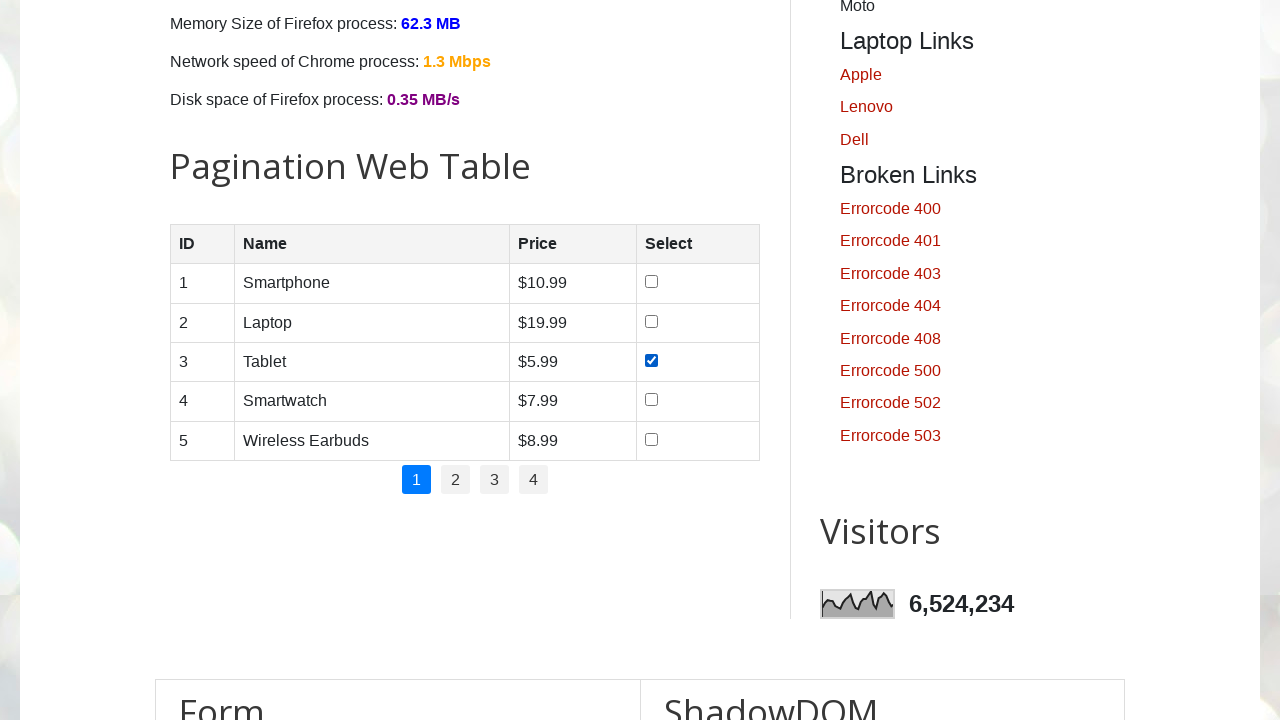